Tests radio button functionality on DemoQA site by clicking the "Yes" radio button and verifying its state changes

Starting URL: https://demoqa.com/radio-button

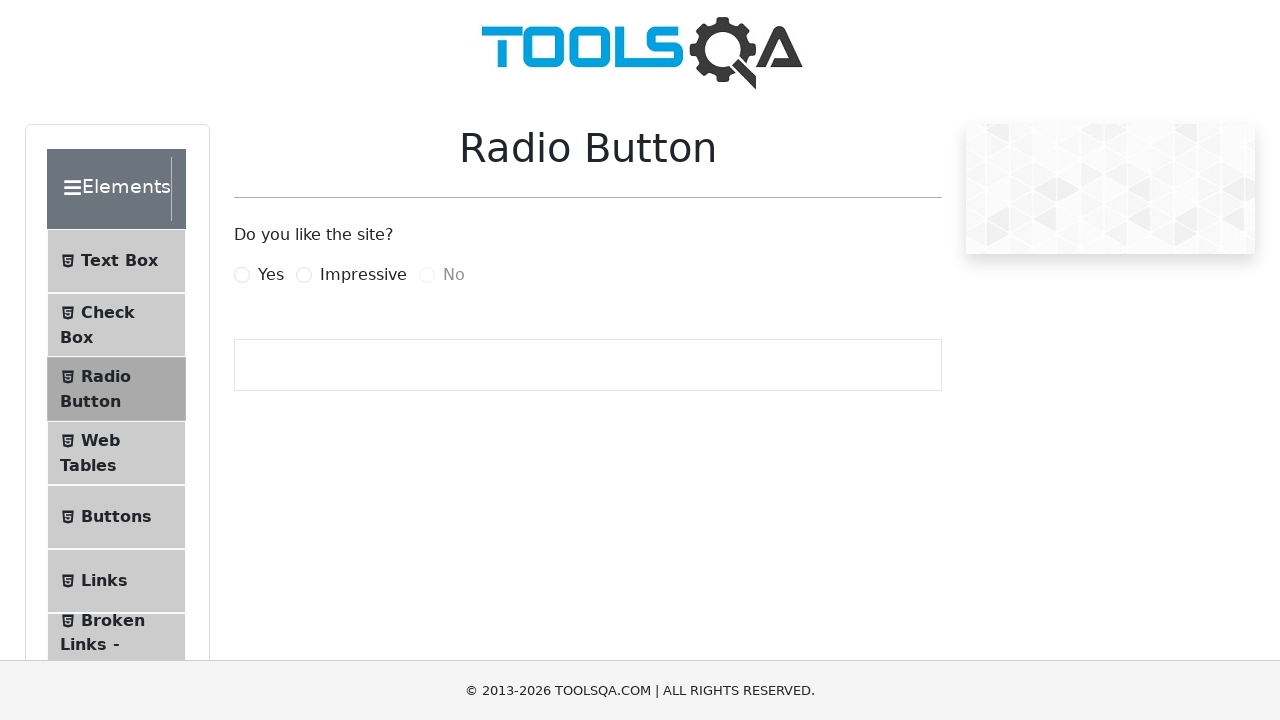

Clicked the 'Yes' radio button at (271, 275) on label[for='yesRadio']
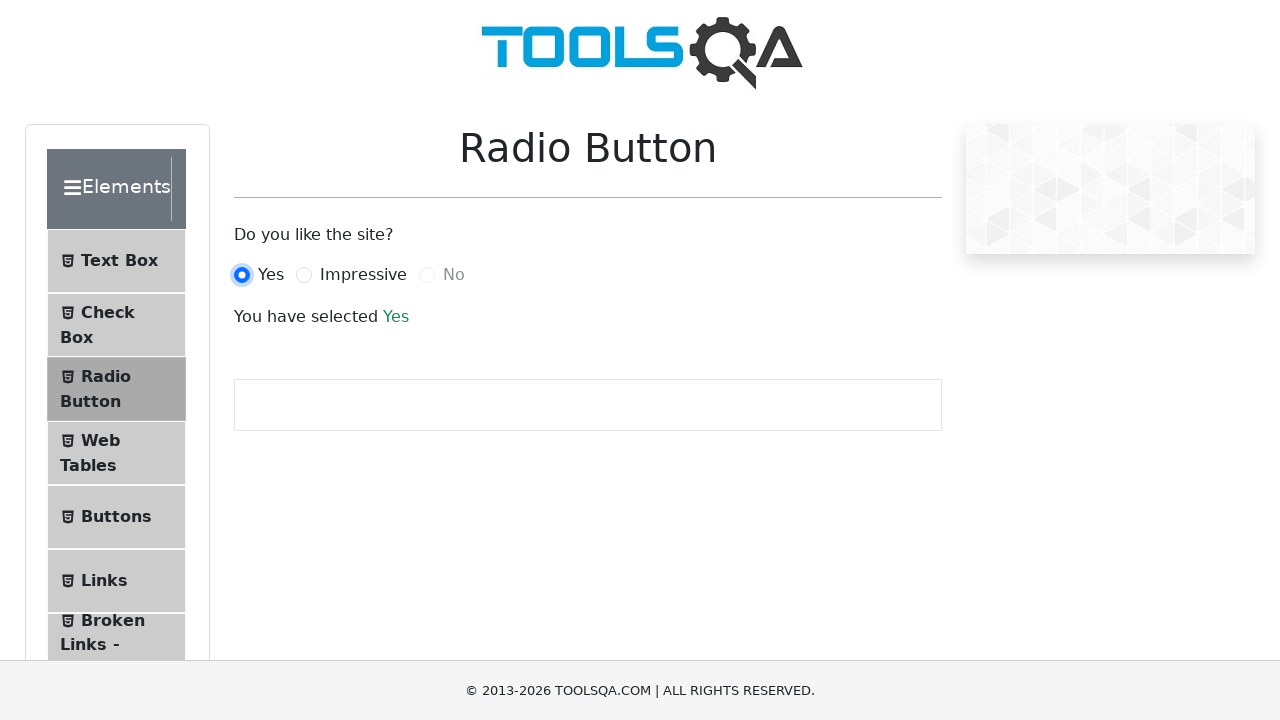

Waited 1 second for state change to complete
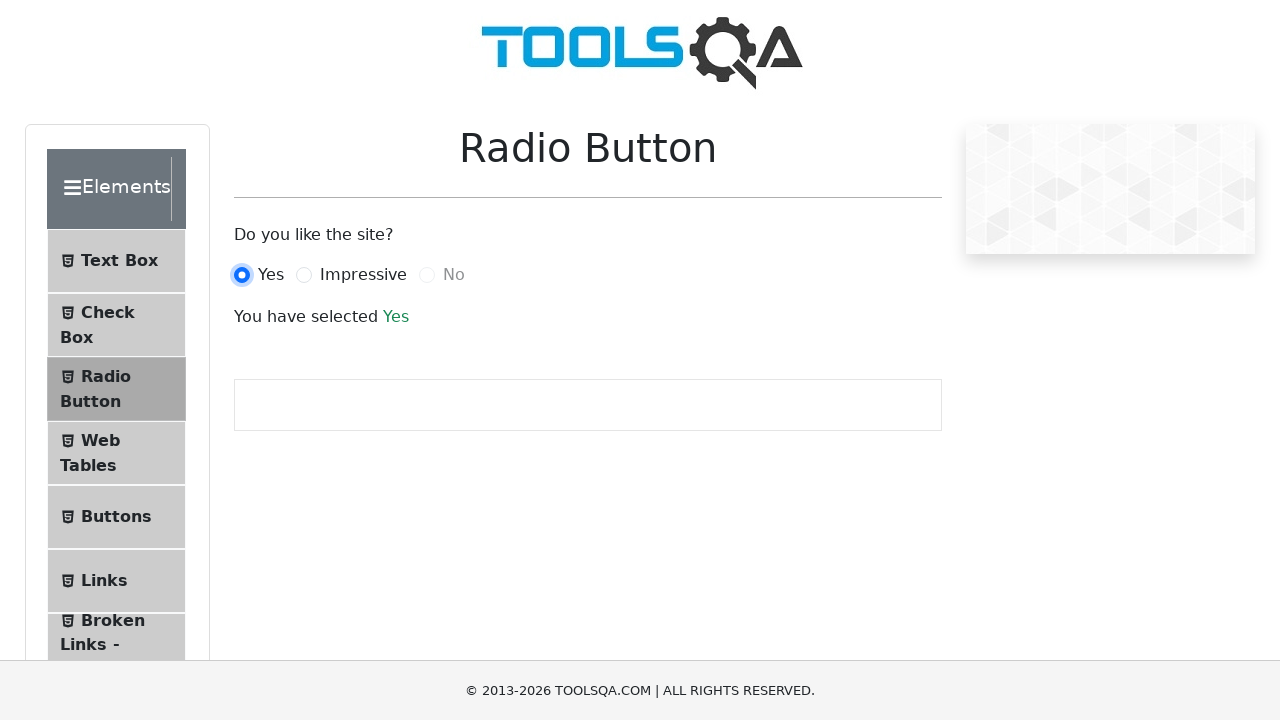

Verified 'Yes' radio button is selected by confirming success text appeared
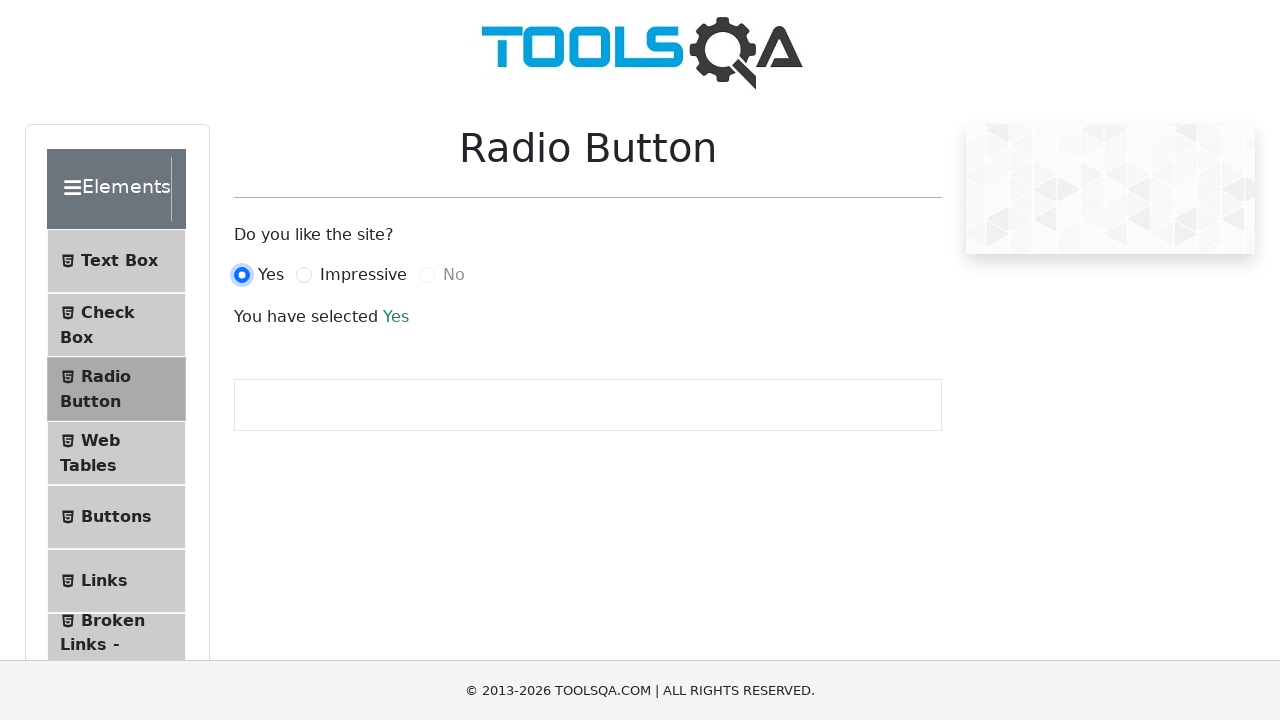

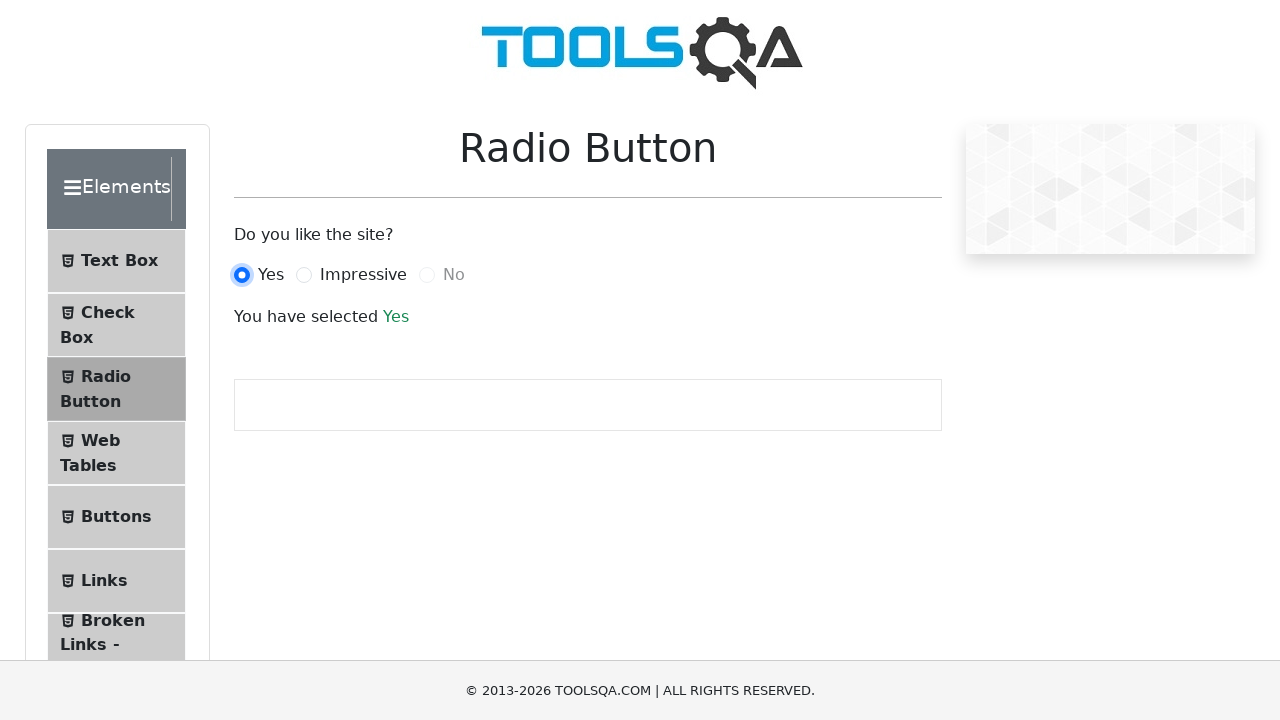